Tests browser alert and confirm dialog handling by clicking buttons that trigger JavaScript alerts and verifying their text content.

Starting URL: https://rahulshettyacademy.com/AutomationPractice/

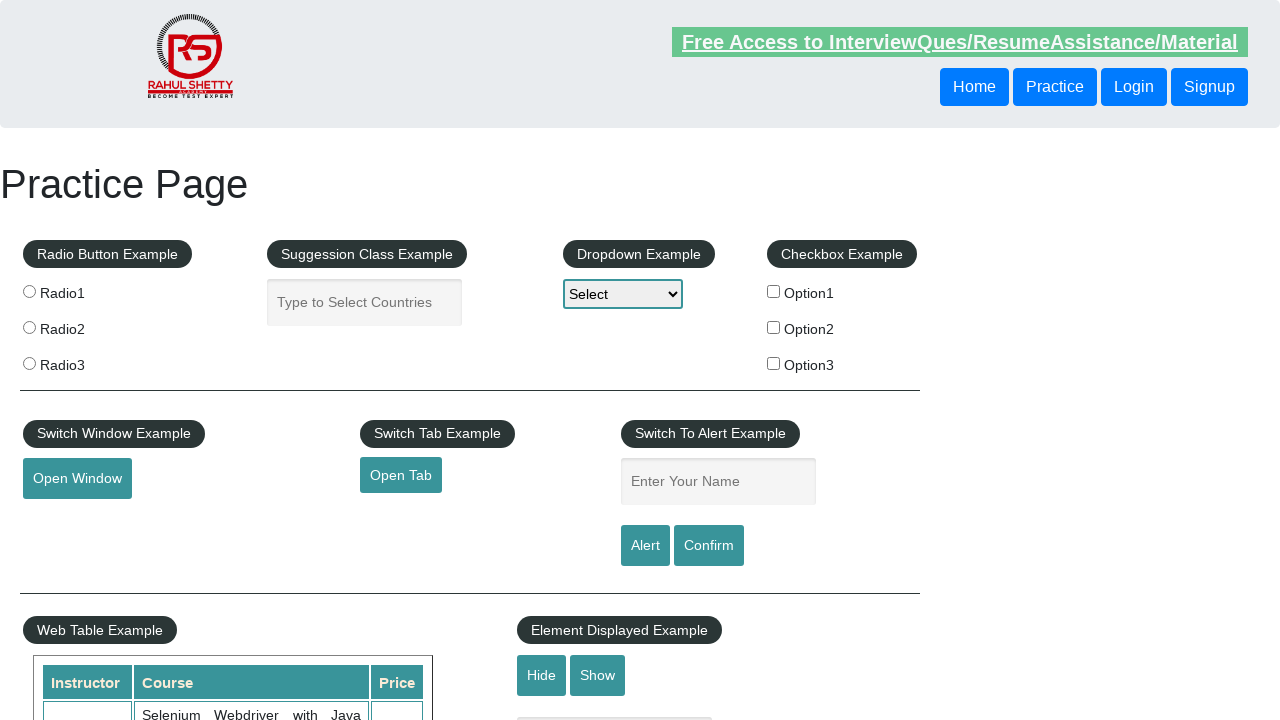

Set up dialog handler for alert dialog
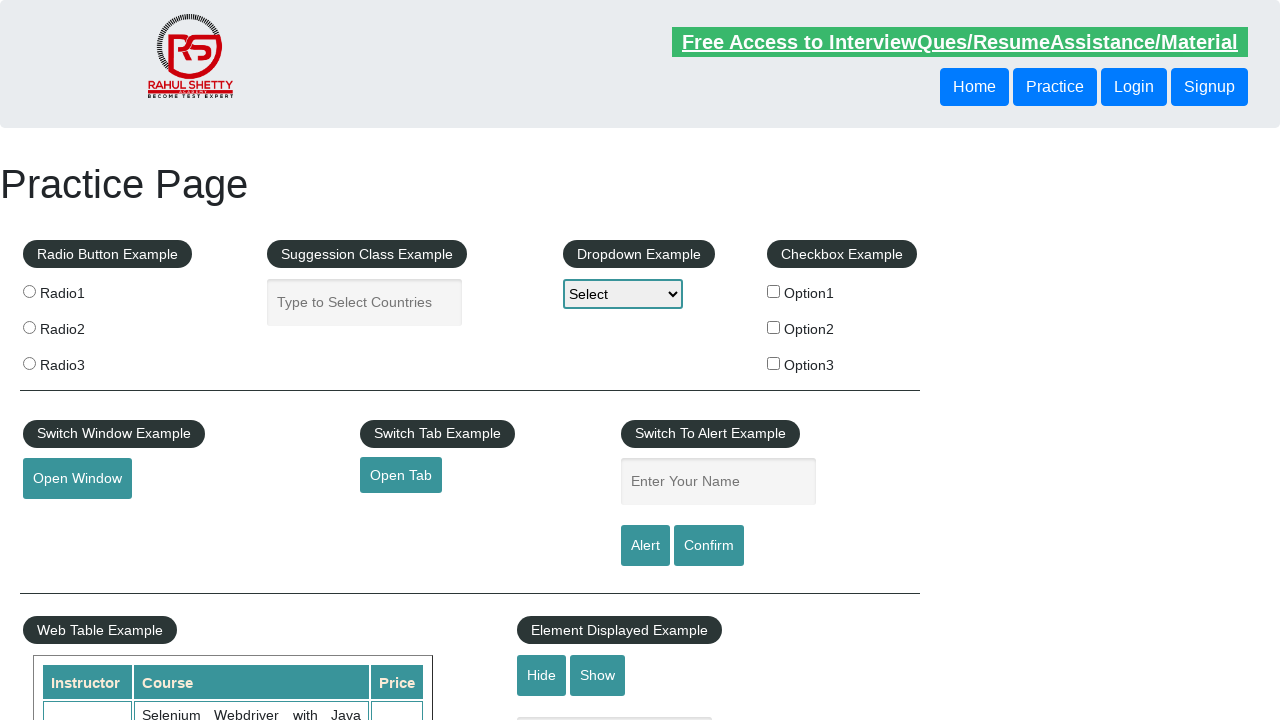

Clicked alert button to trigger JavaScript alert at (645, 546) on #alertbtn
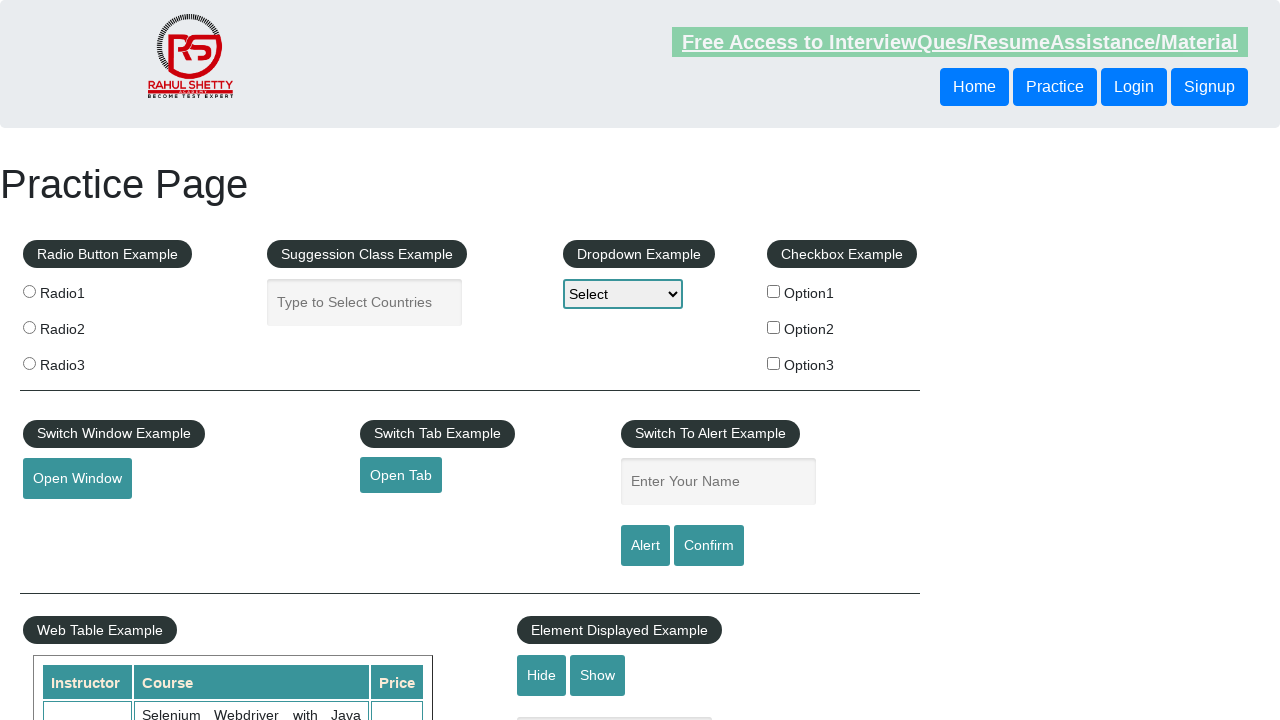

Removed previous alert dialog handler
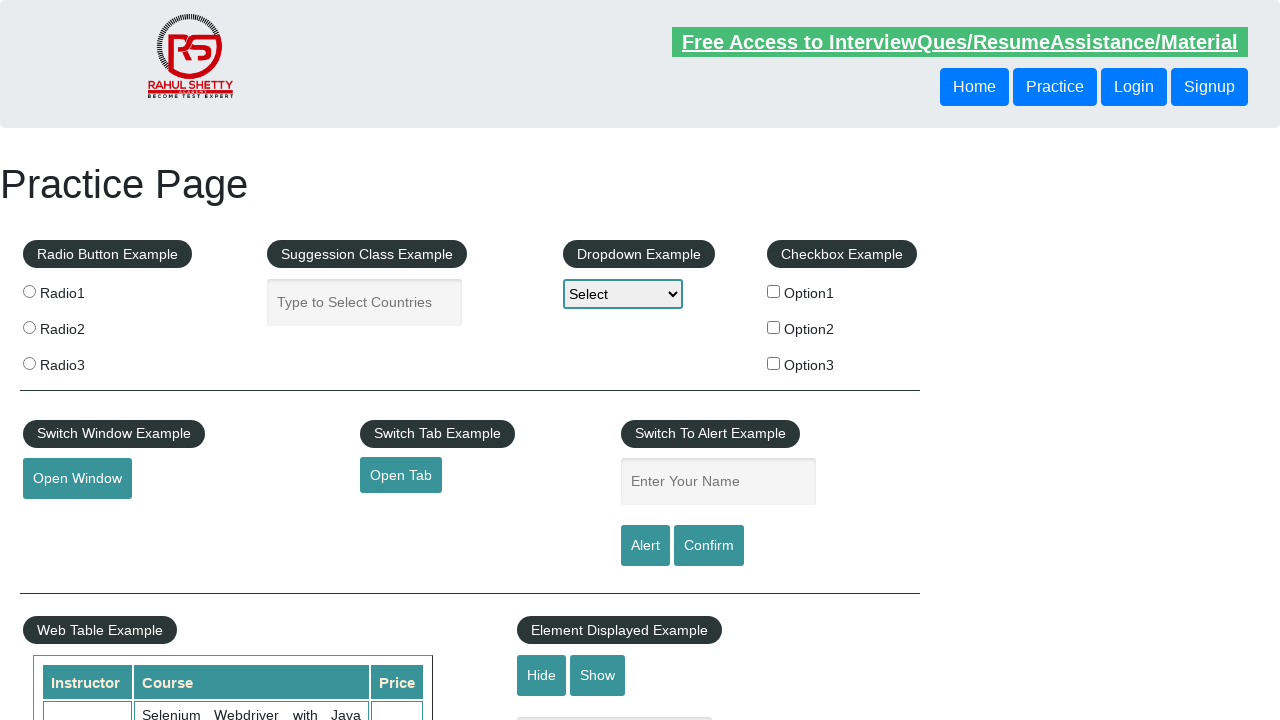

Set up dialog handler for confirm dialog
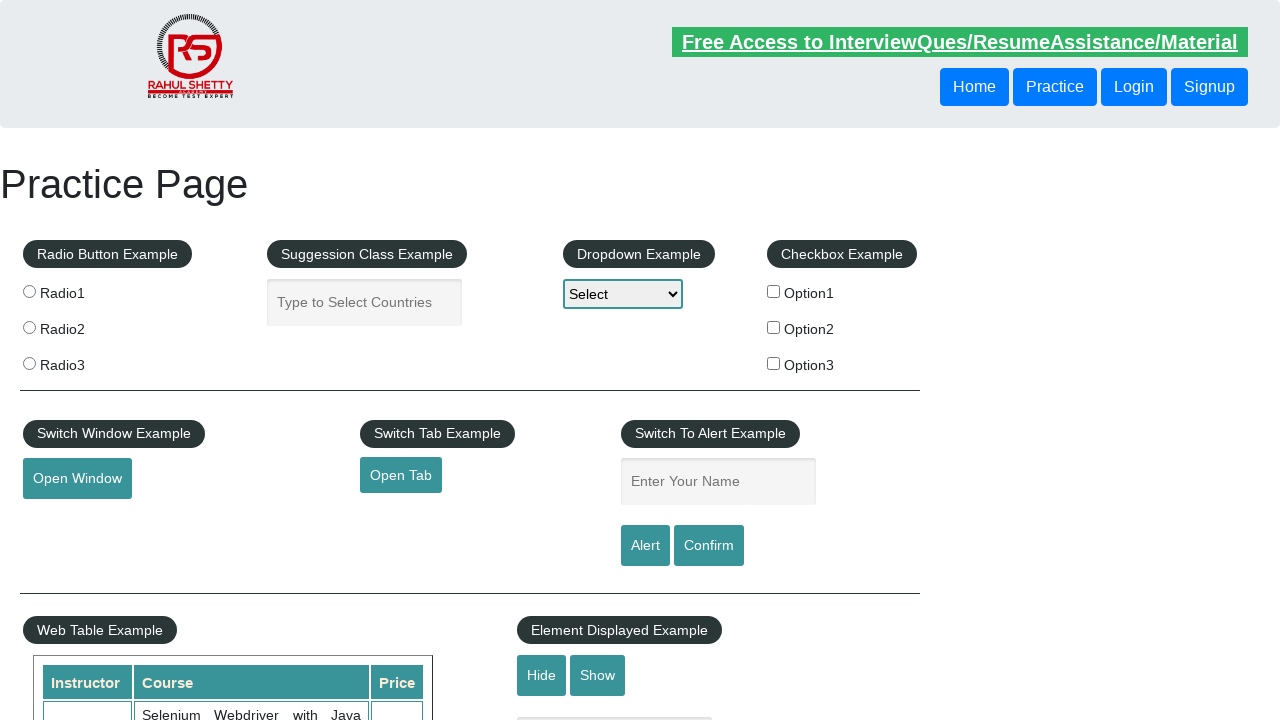

Clicked confirm button to trigger confirm dialog at (709, 546) on #confirmbtn
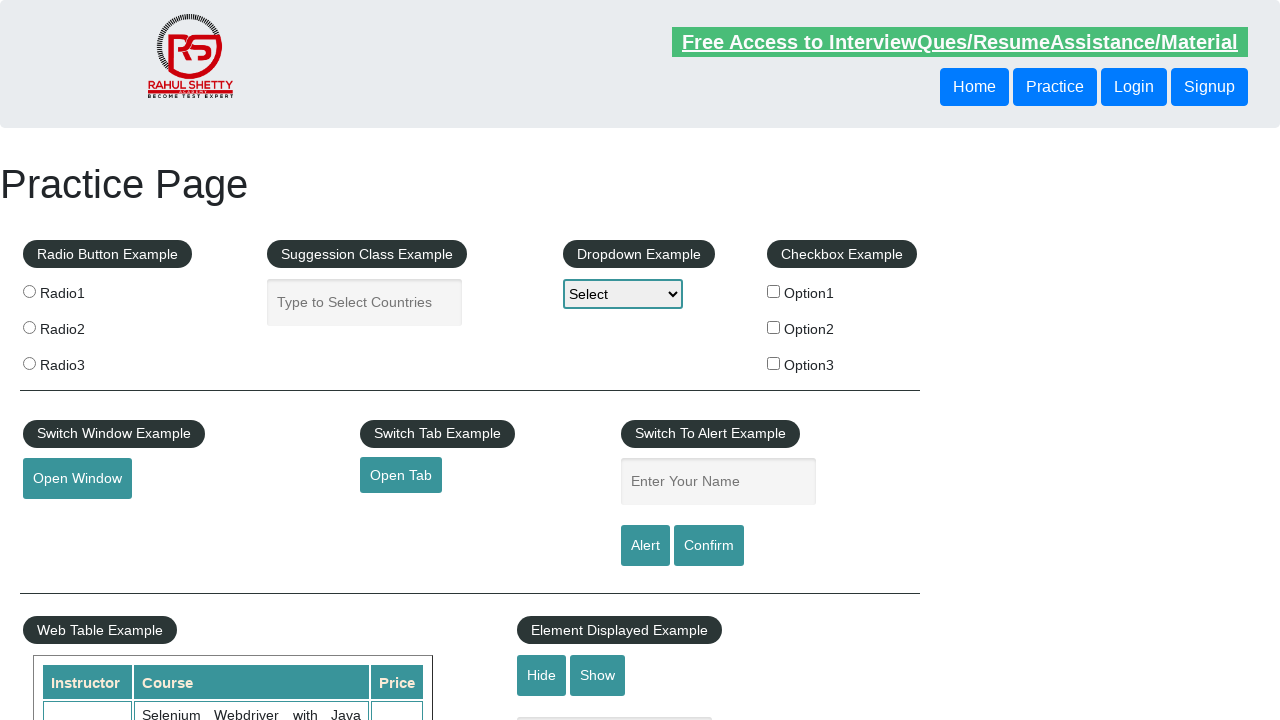

Waited 500ms for dialog processing to complete
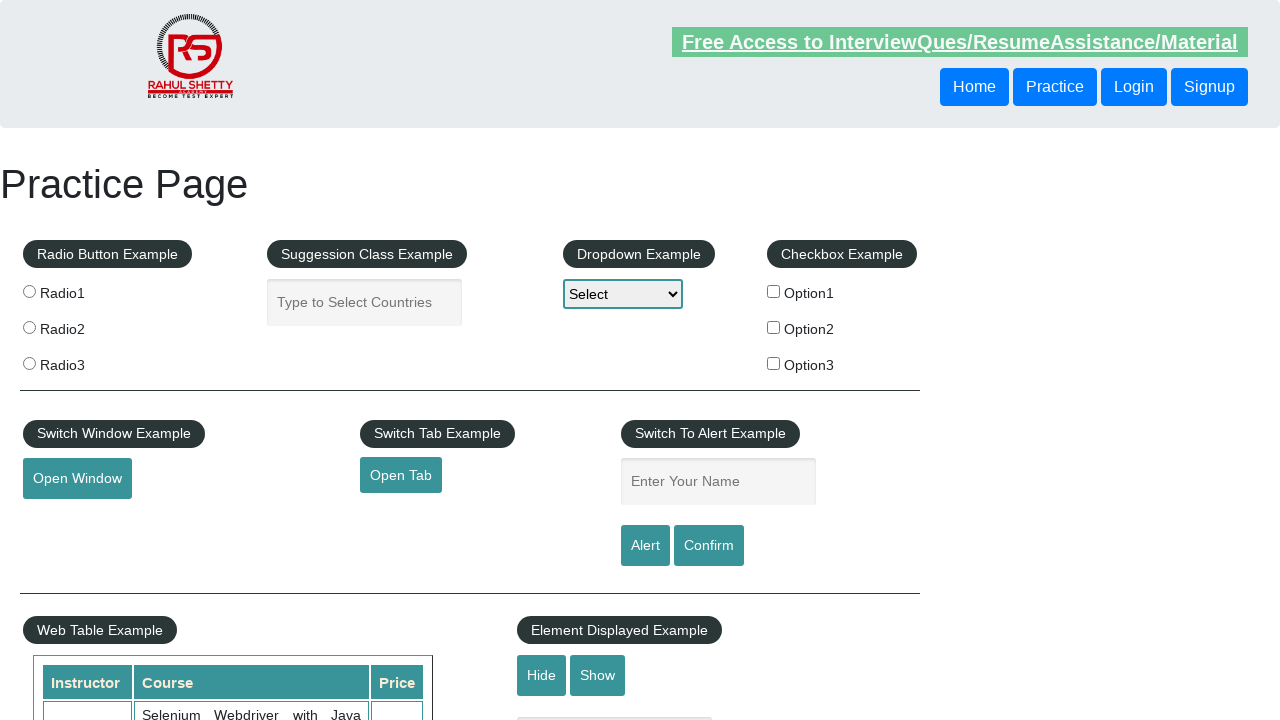

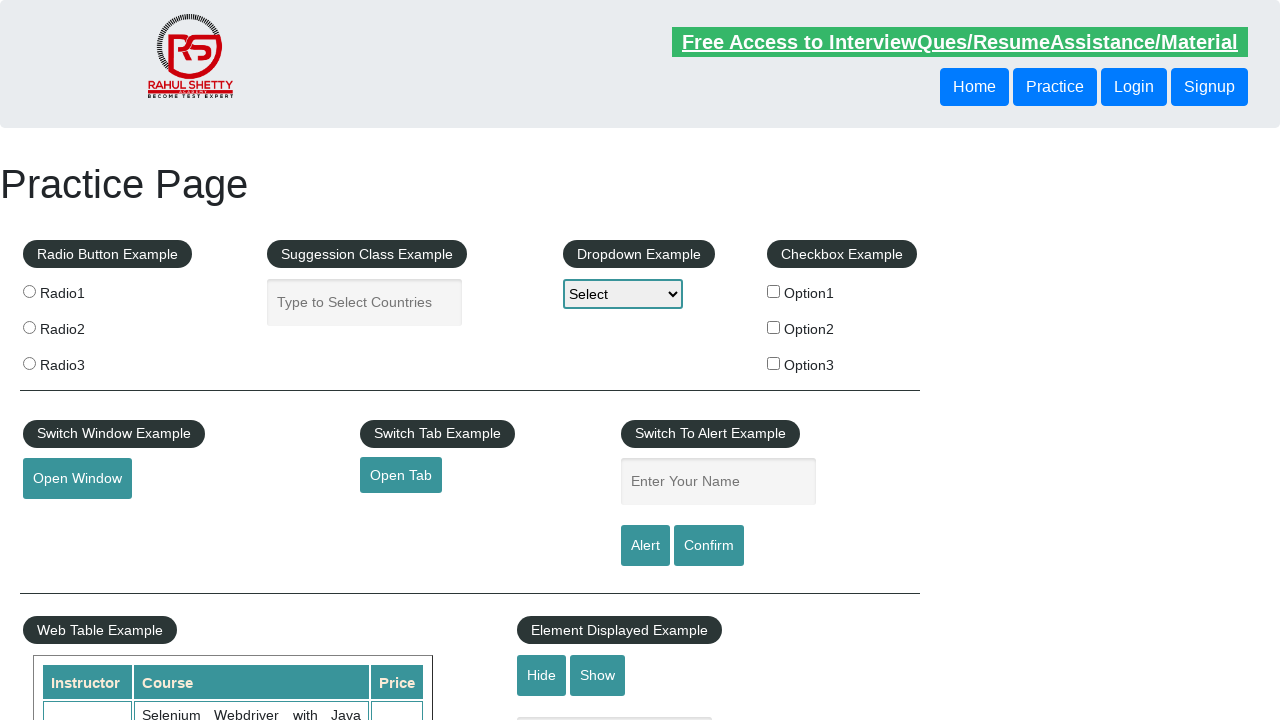